Tests state dropdown by verifying default value and selecting a state (Texas)

Starting URL: https://loopcamp.vercel.app/dropdown.html

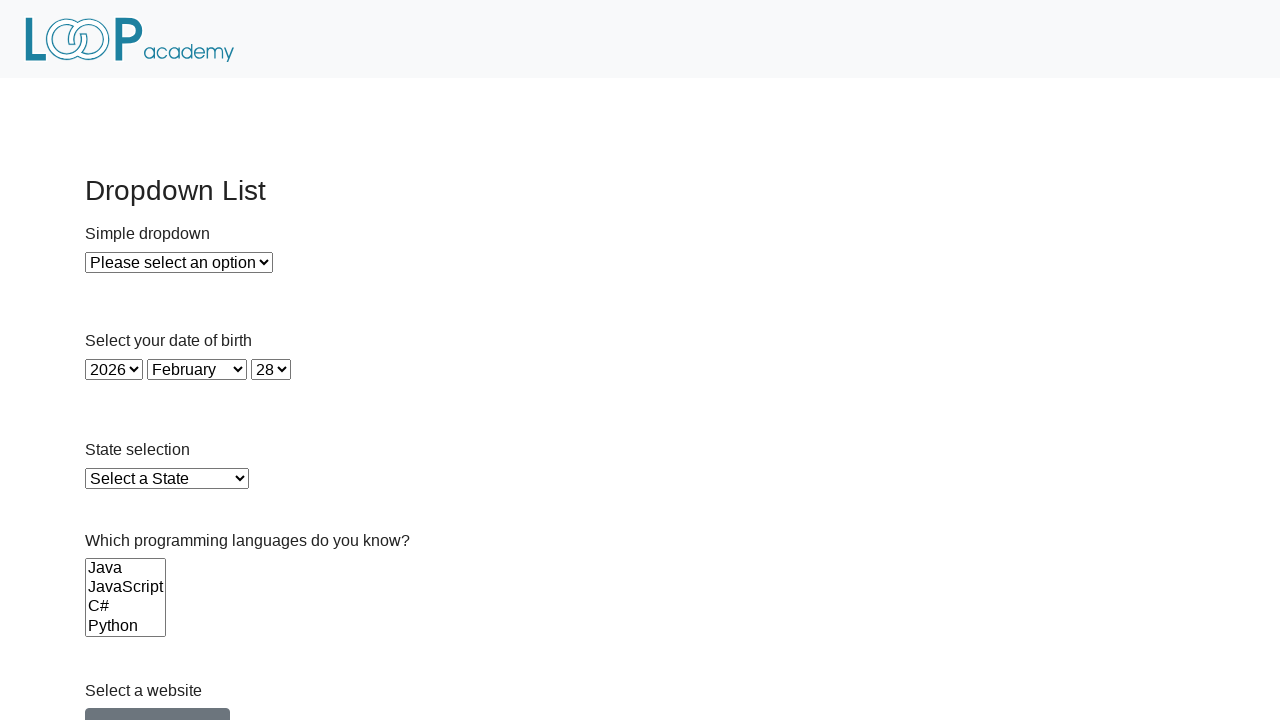

Located state dropdown element
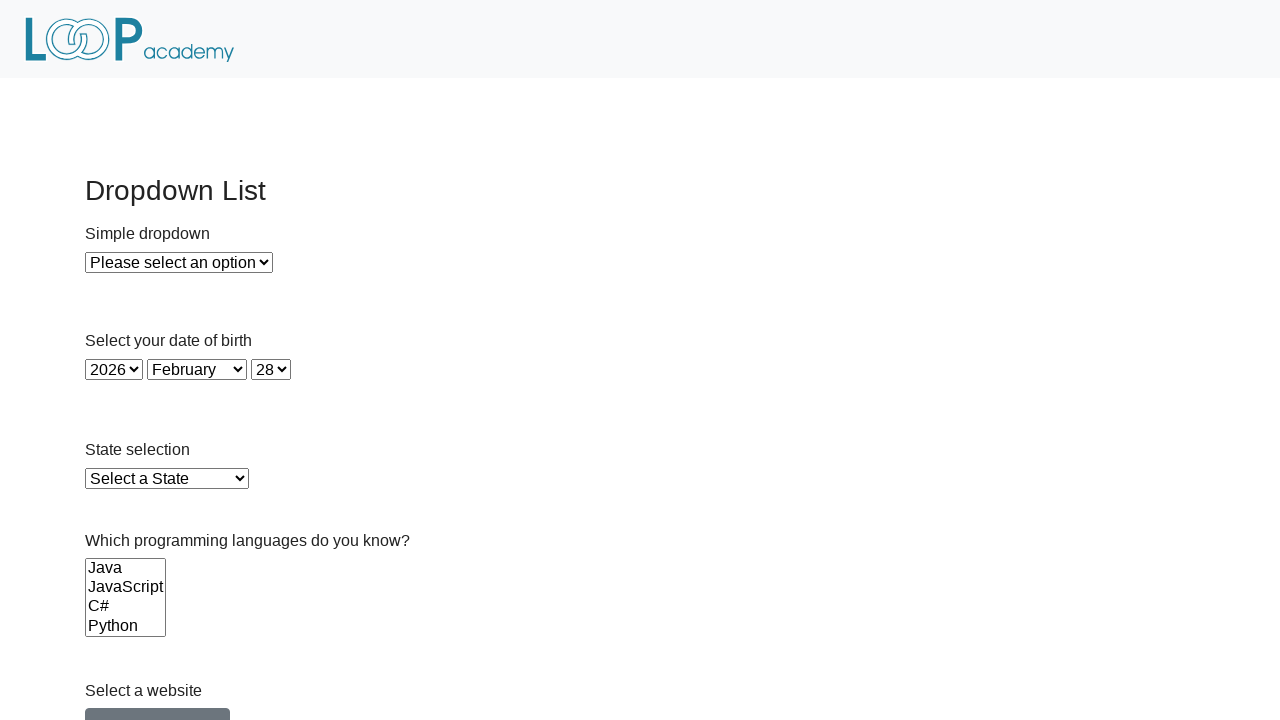

Retrieved default state dropdown text: 'Select a State'
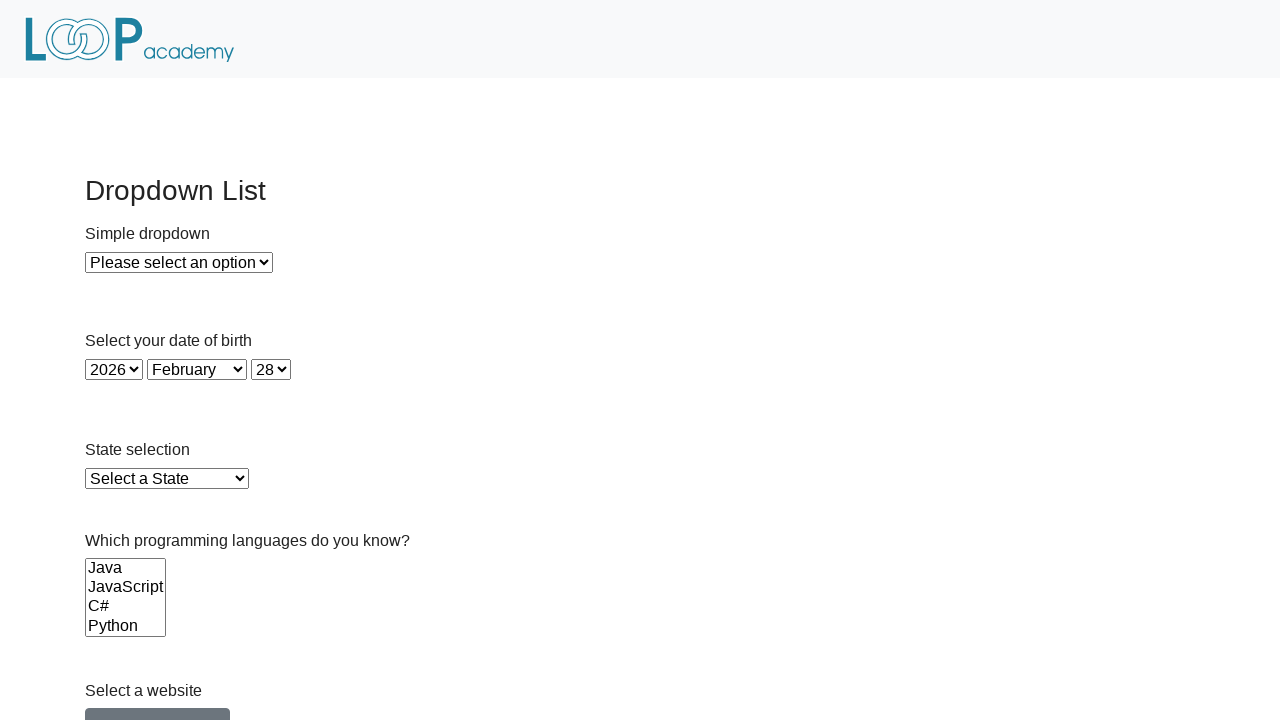

Verified default dropdown value is 'Select a State'
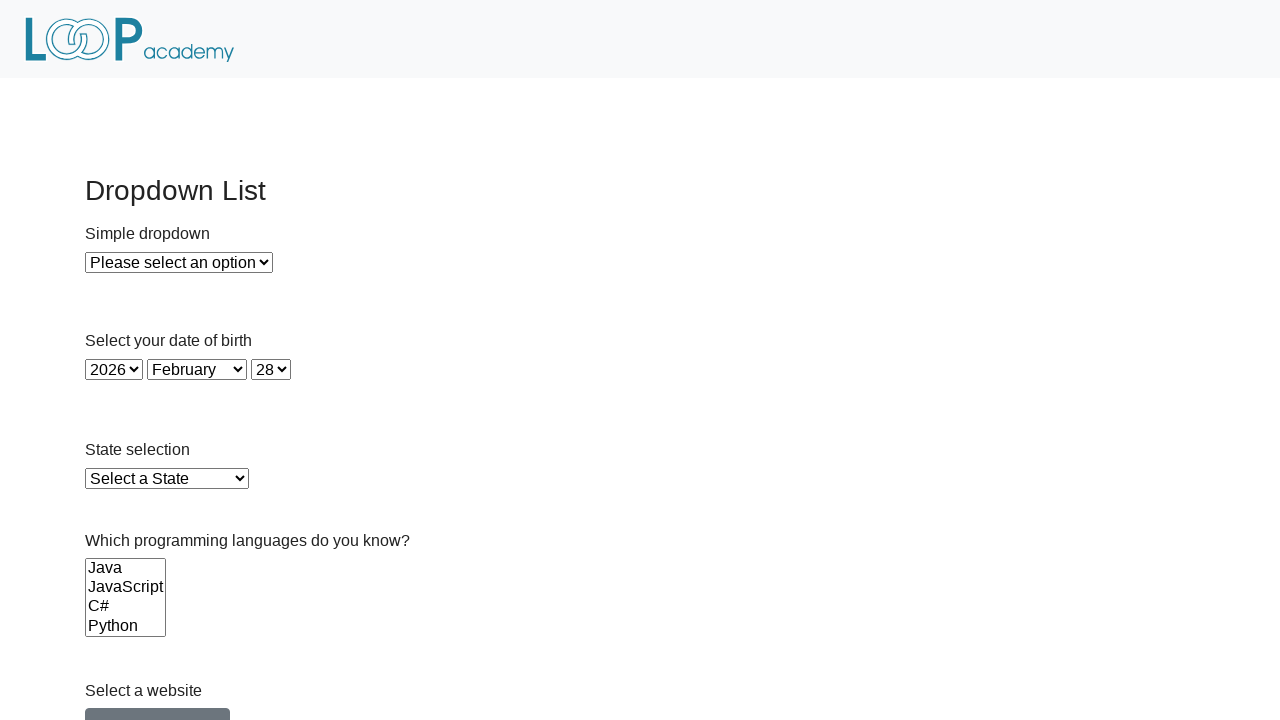

Selected Texas (TX) from state dropdown on select#state
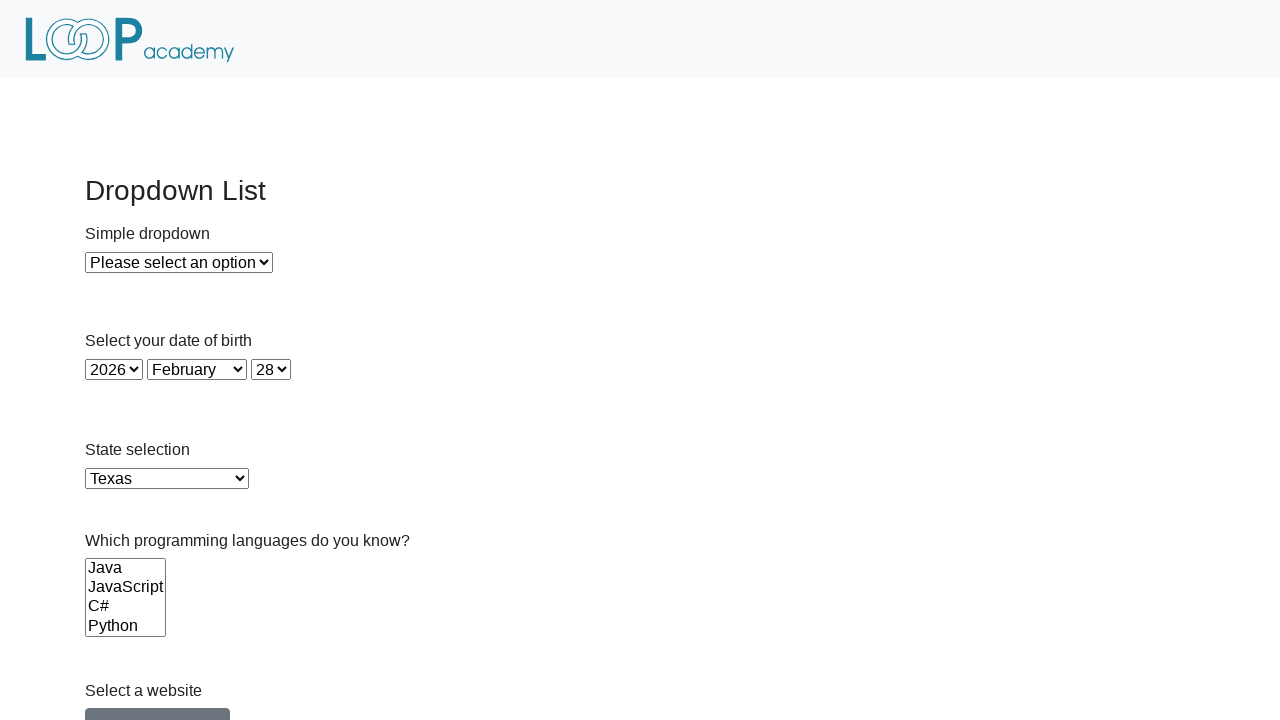

Retrieved selected state dropdown value: TX
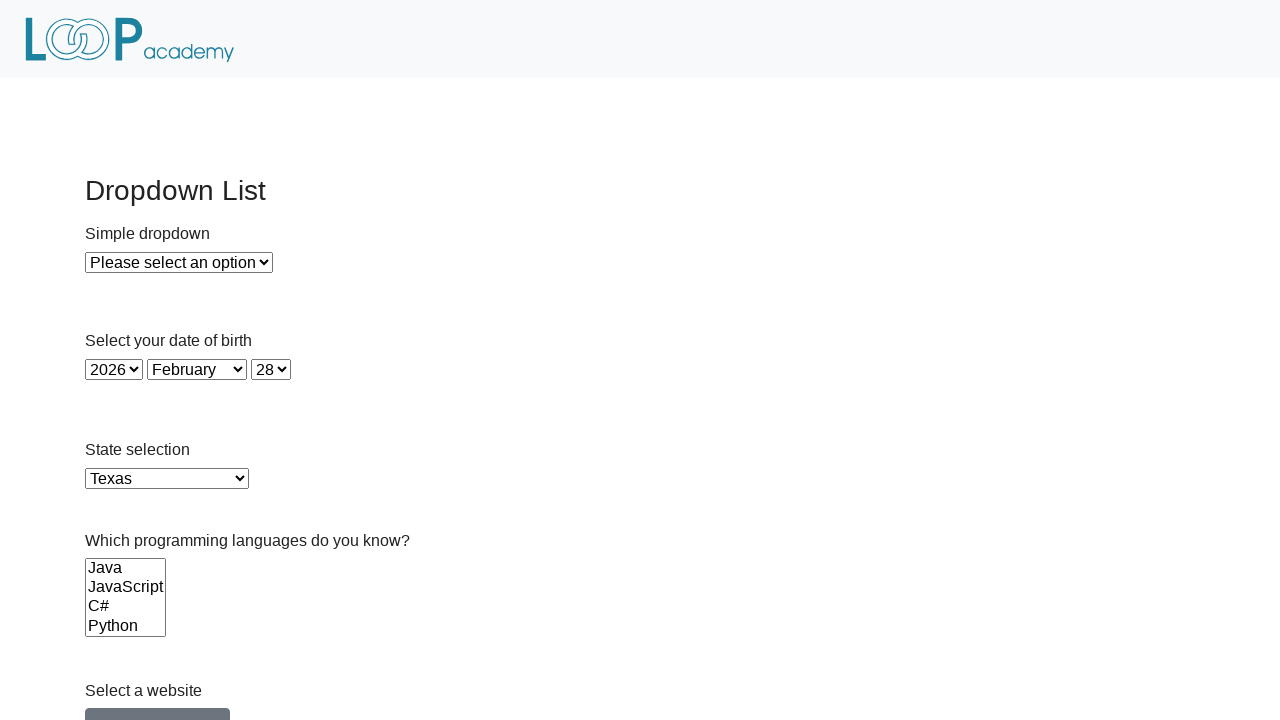

Verified selected state value matches 'TX'
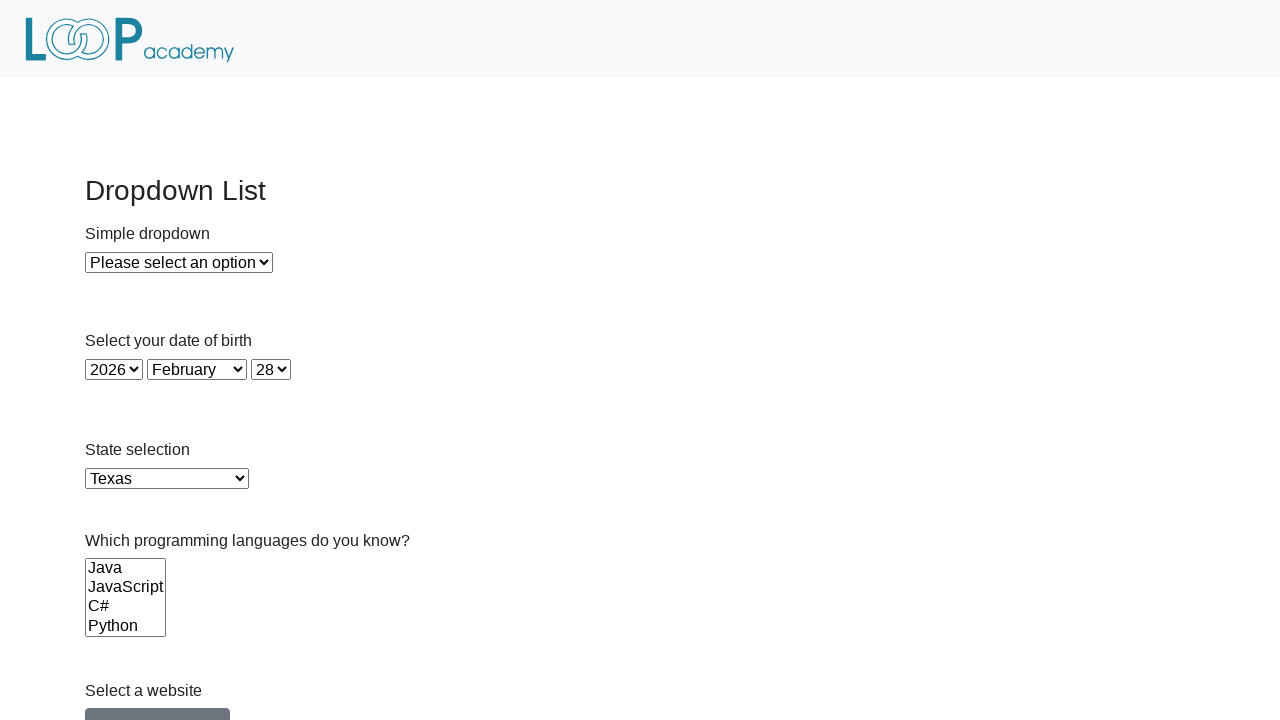

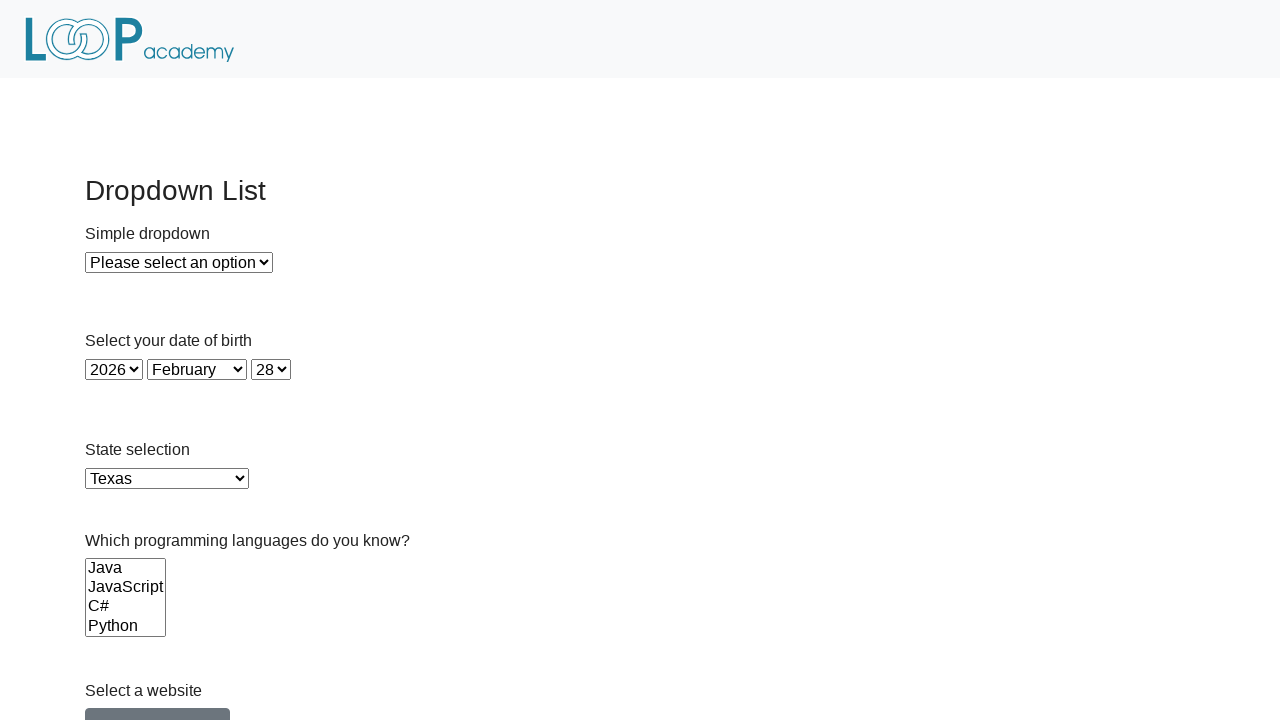